Tests JavaScript alert handling on DemoQA by clicking different alert buttons and interacting with simple alerts, confirmation dialogs, and prompt dialogs - accepting, dismissing, and entering text.

Starting URL: https://demoqa.com/alerts

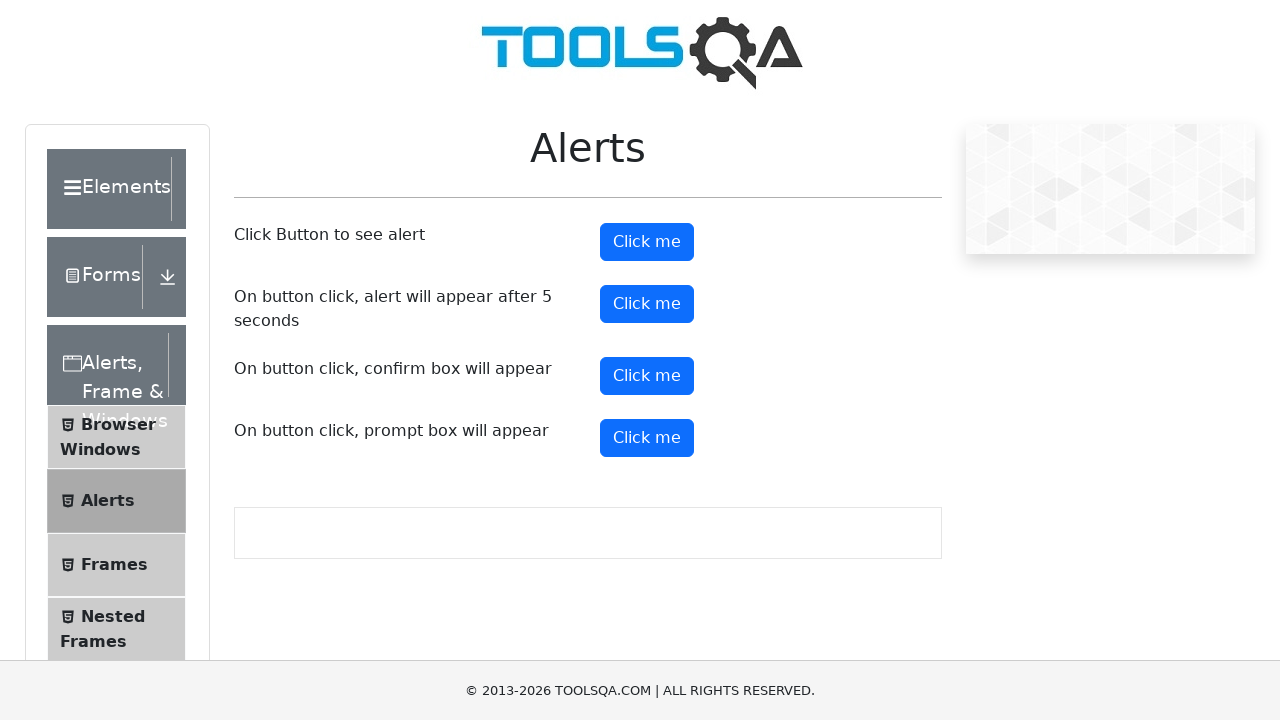

Waited for page to load
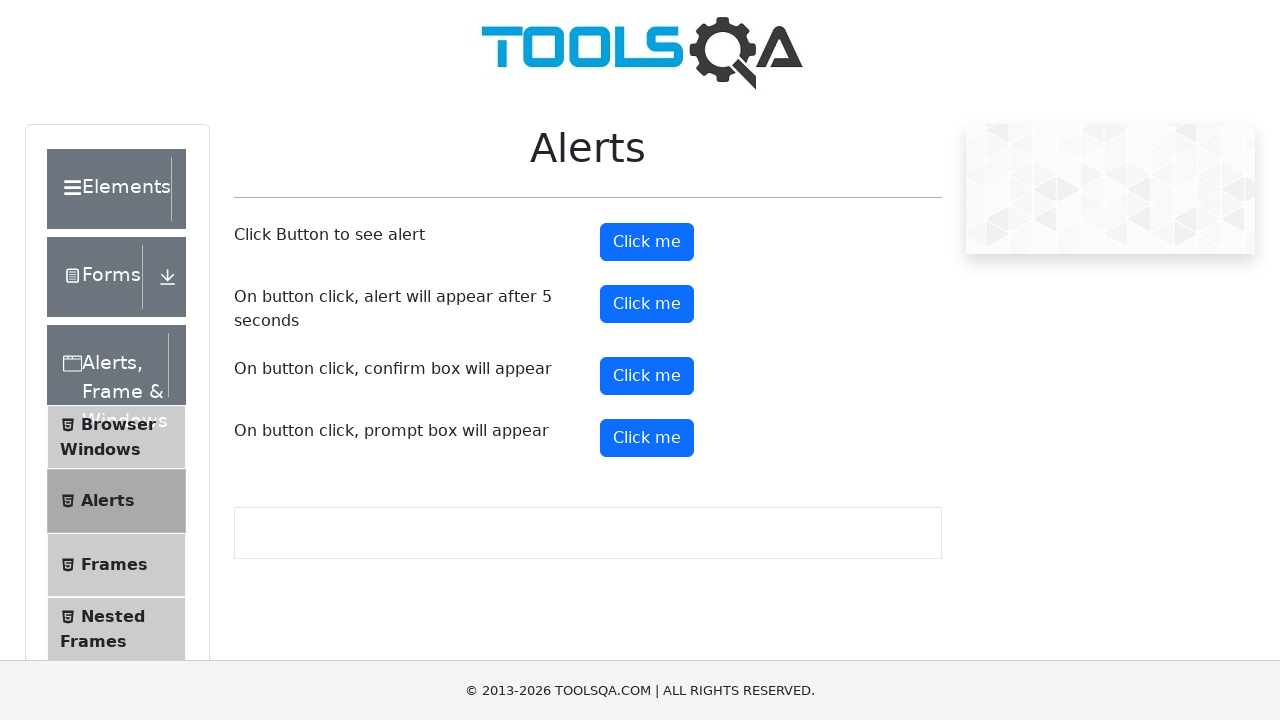

Set up dialog handler to accept simple alert
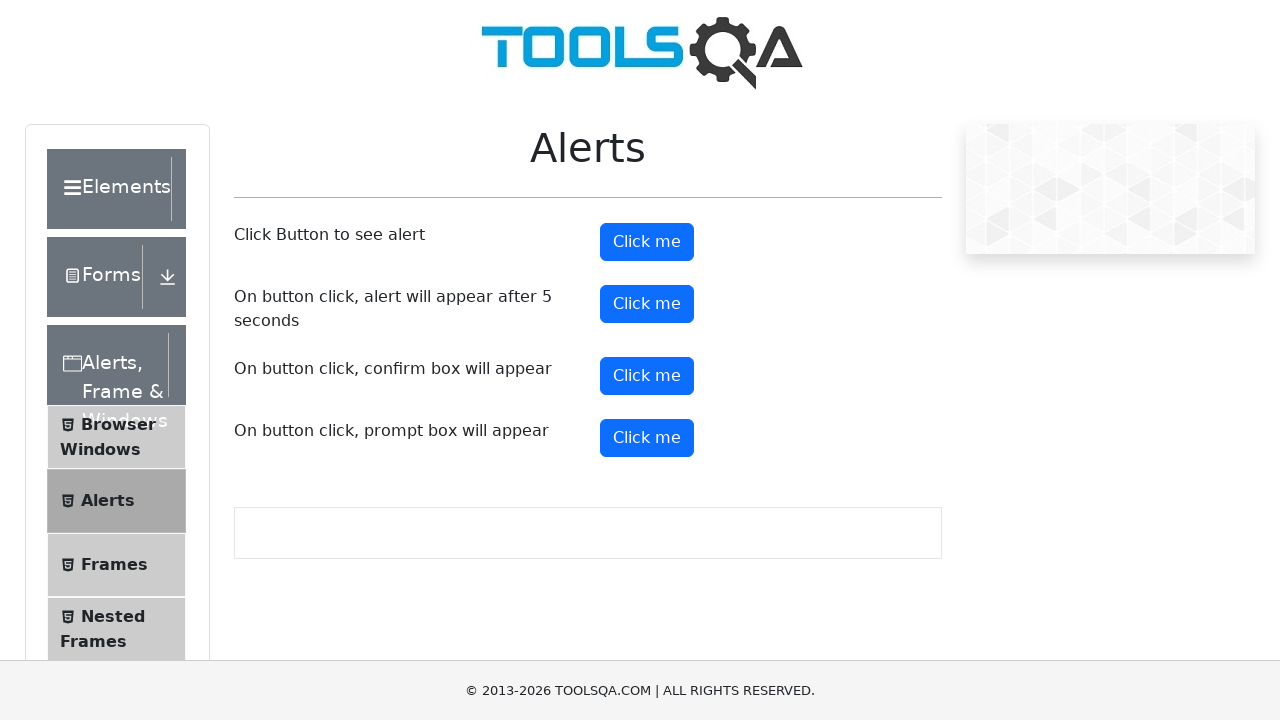

Clicked alert button at (647, 242) on #alertButton
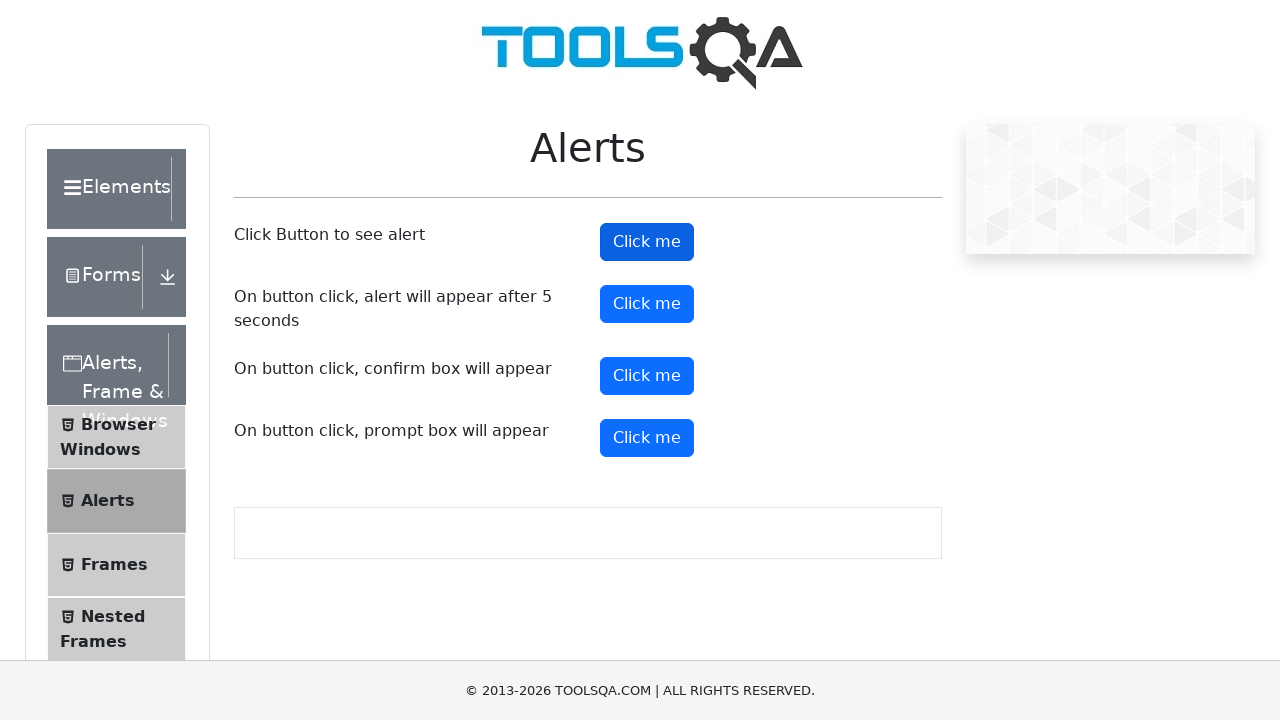

Waited for alert to be handled
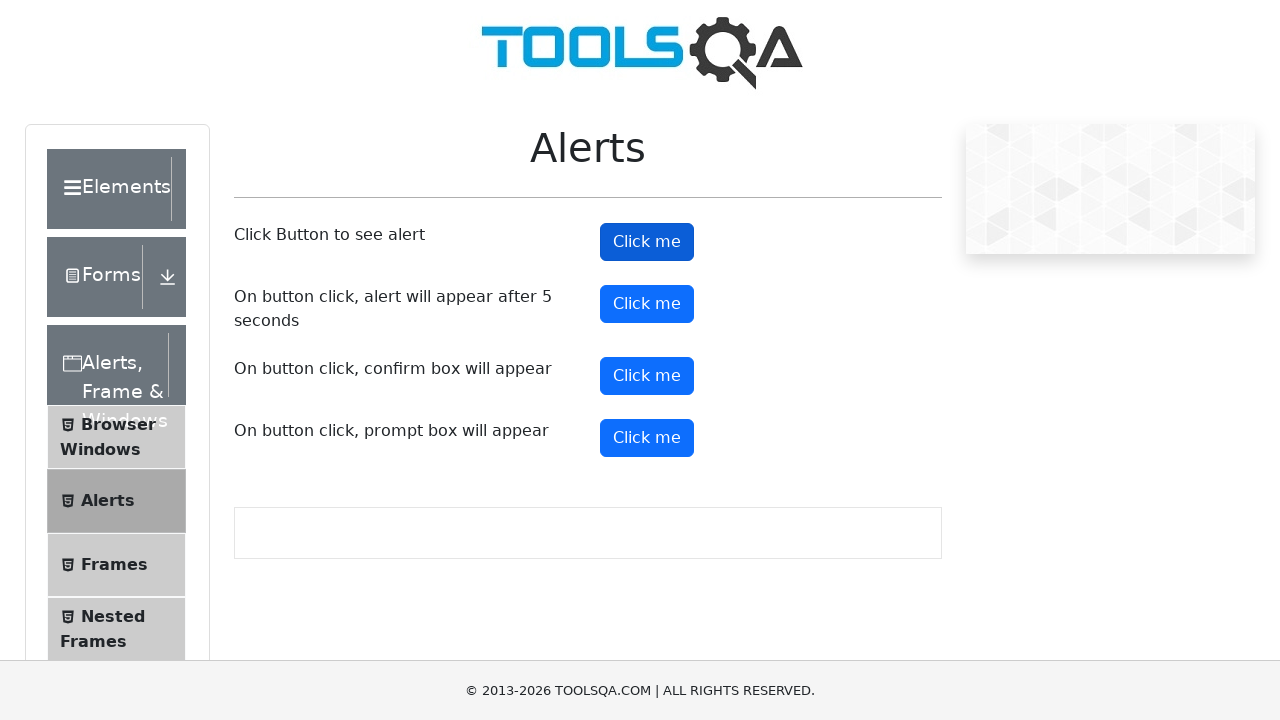

Set up dialog handler to dismiss confirmation dialog
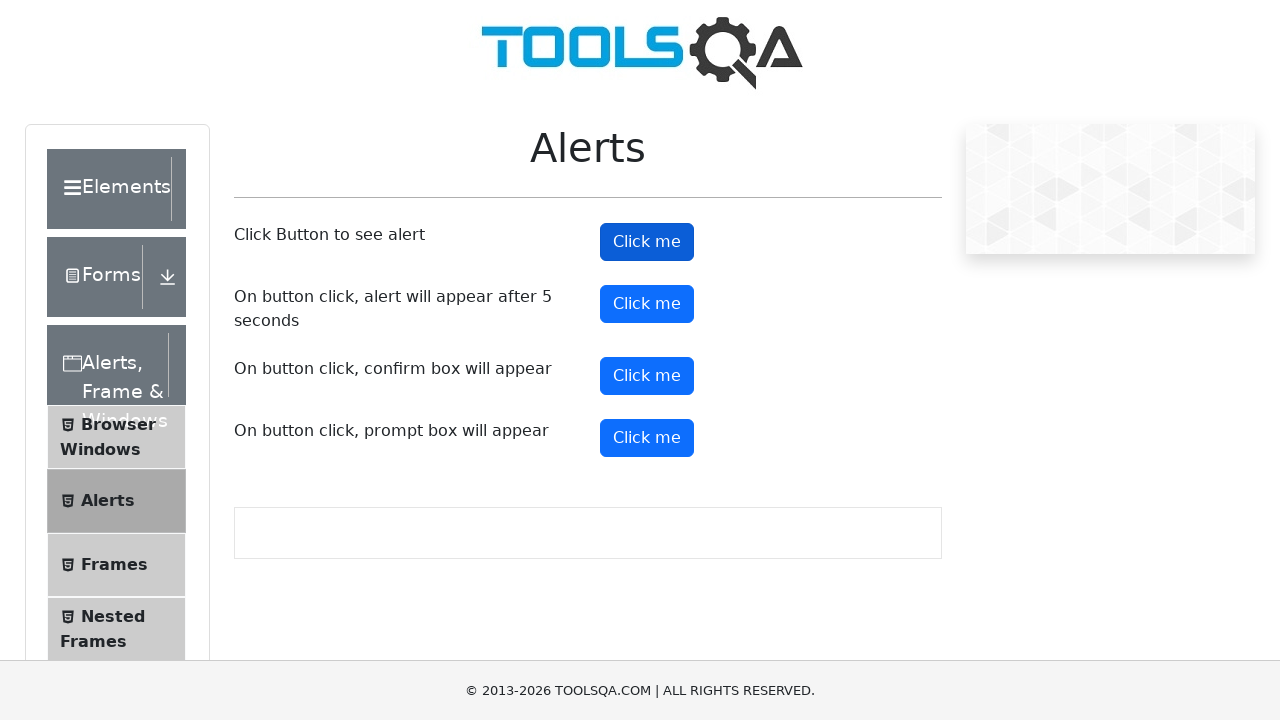

Clicked confirm button at (647, 376) on #confirmButton
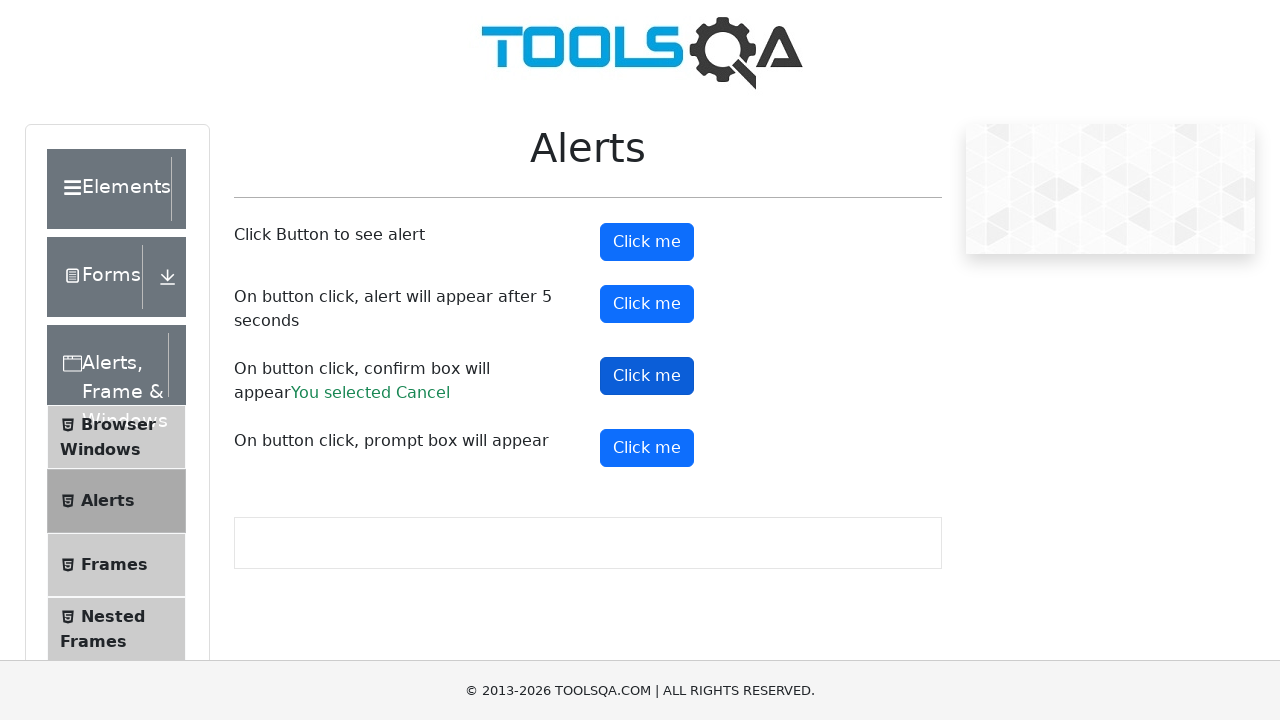

Waited for confirmation dialog to be handled
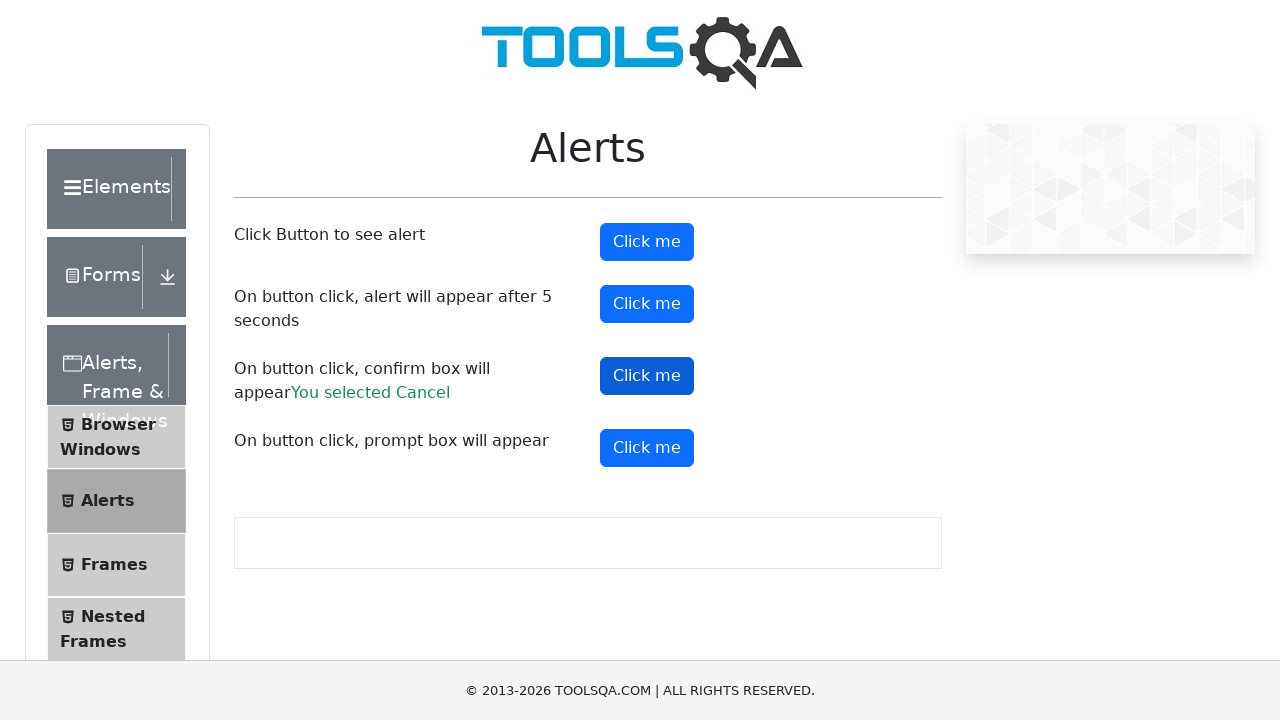

Waited for confirm result message to appear
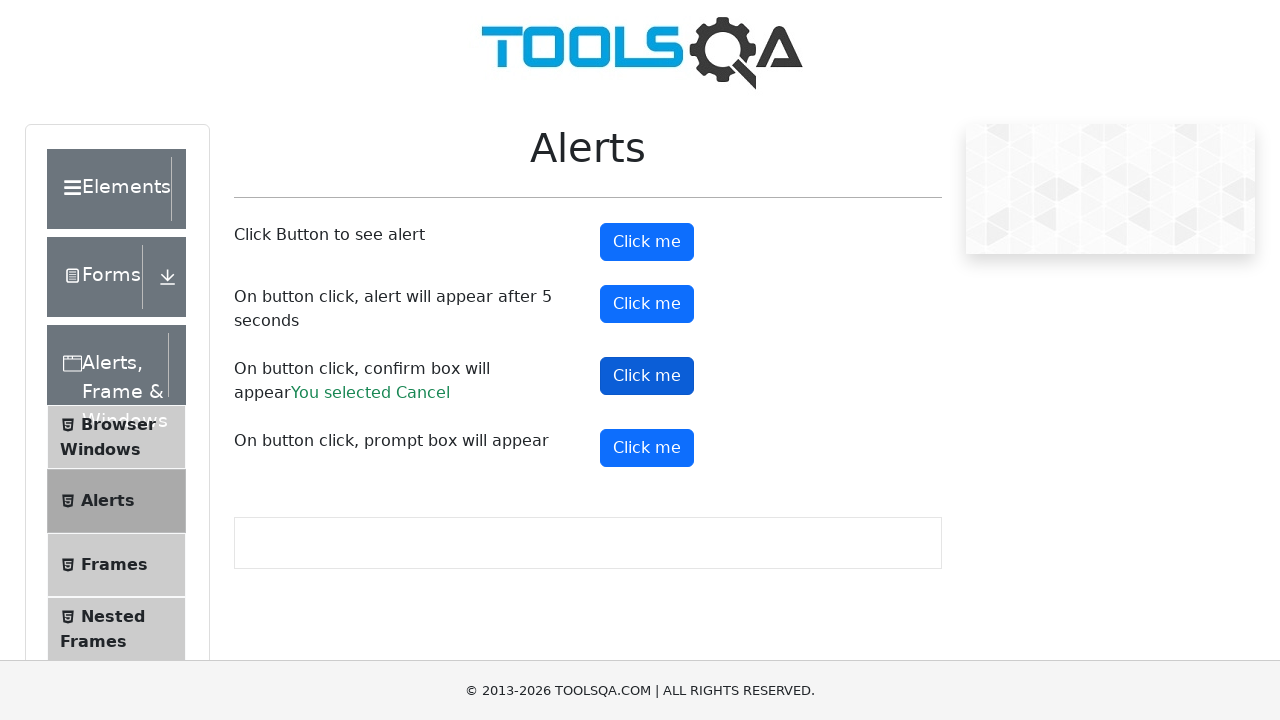

Printed confirm result: You selected Cancel
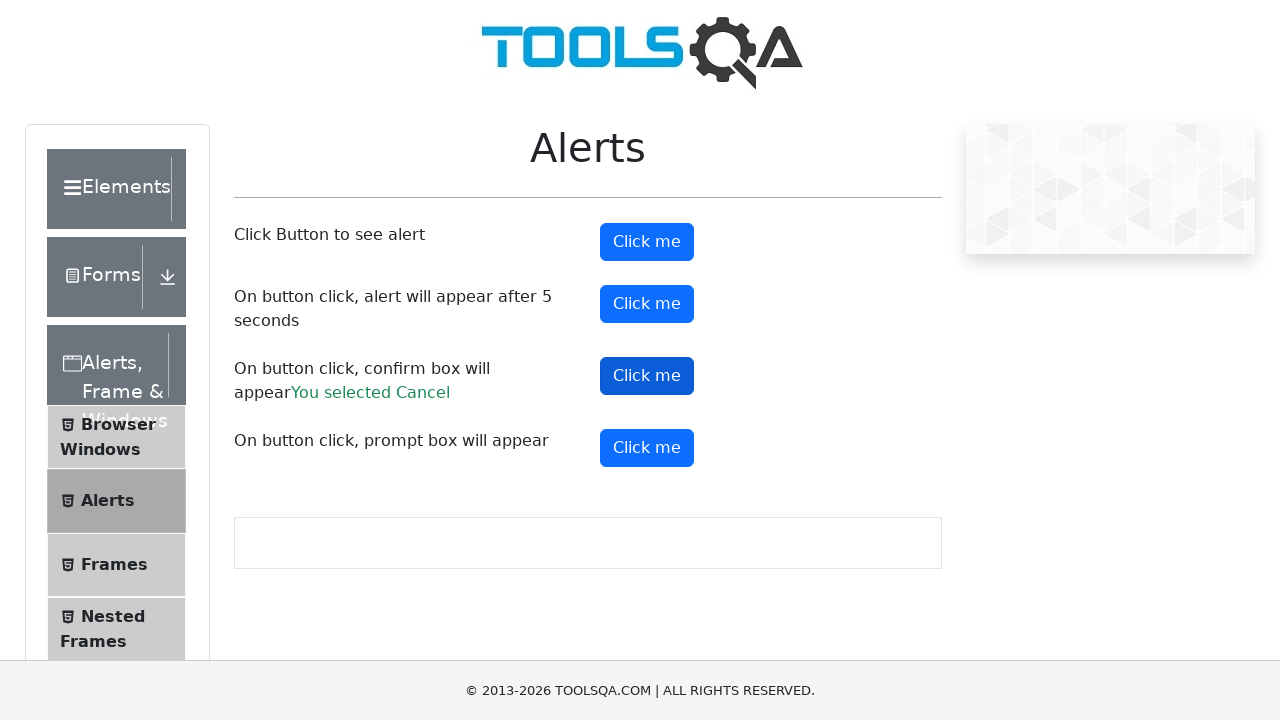

Set up dialog handler to accept prompt with text 'Selenium Test - pt verificare'
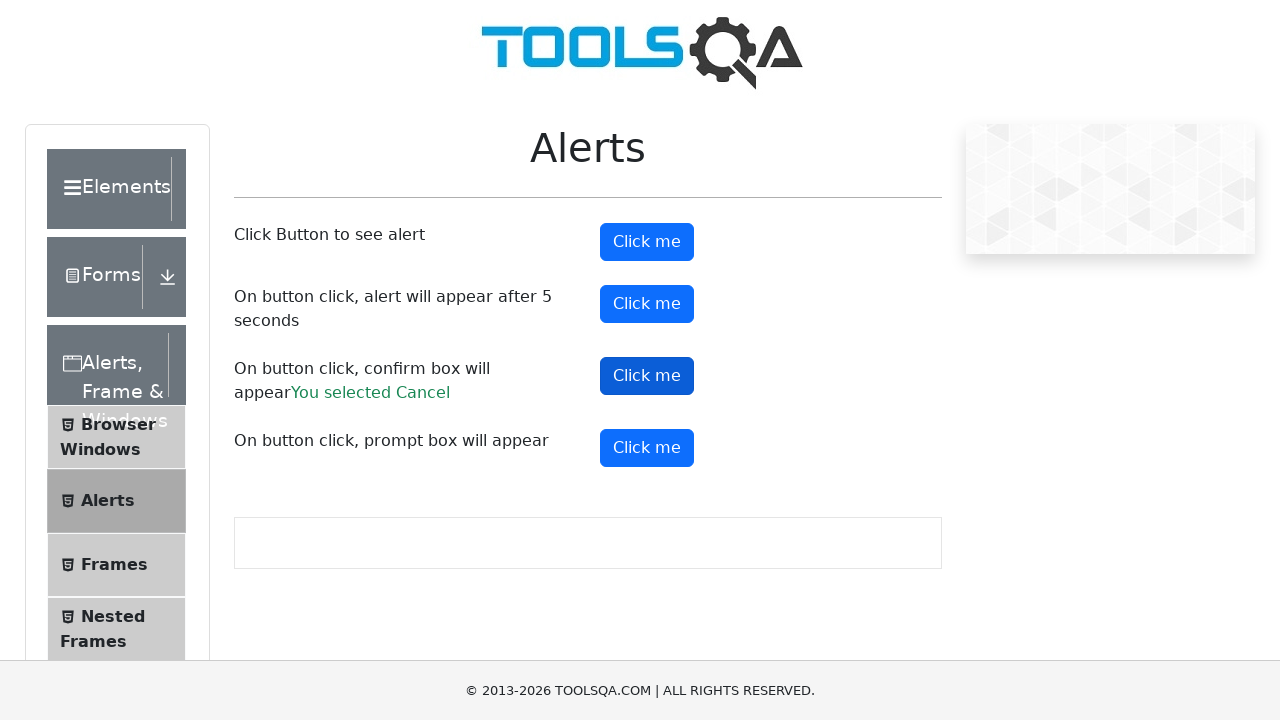

Clicked prompt button at (647, 448) on #promtButton
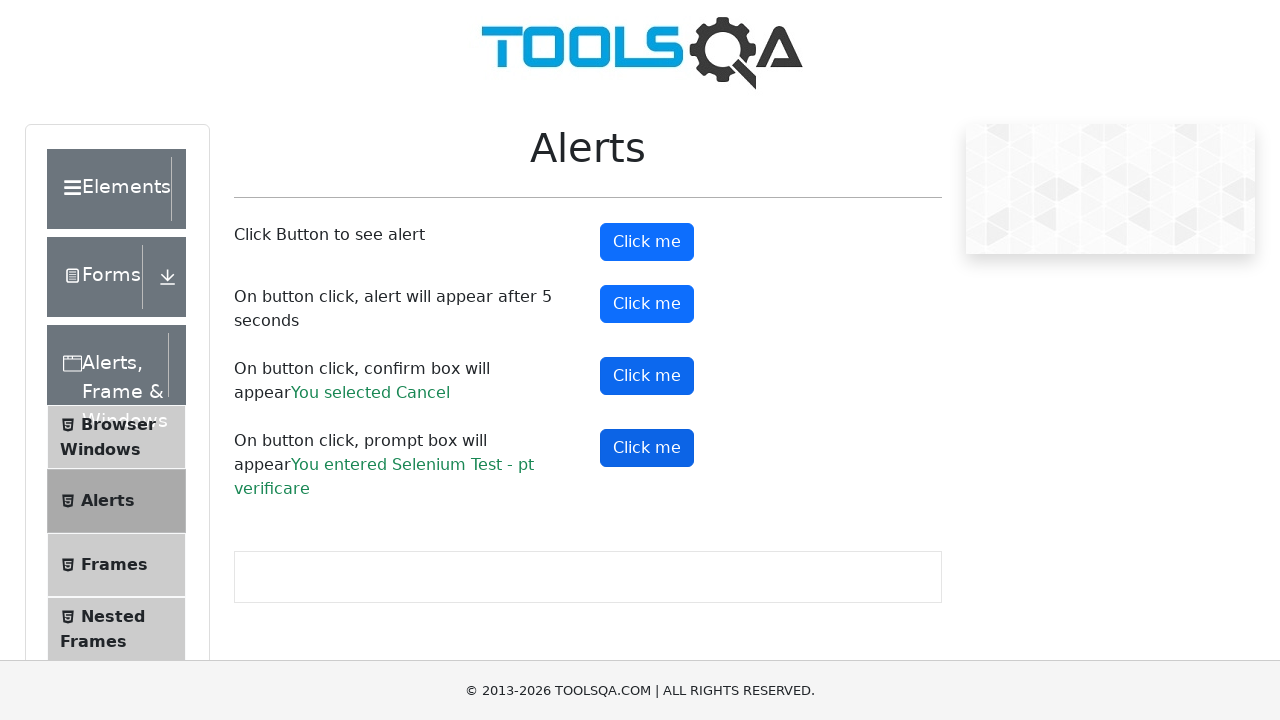

Waited for prompt dialog to be handled
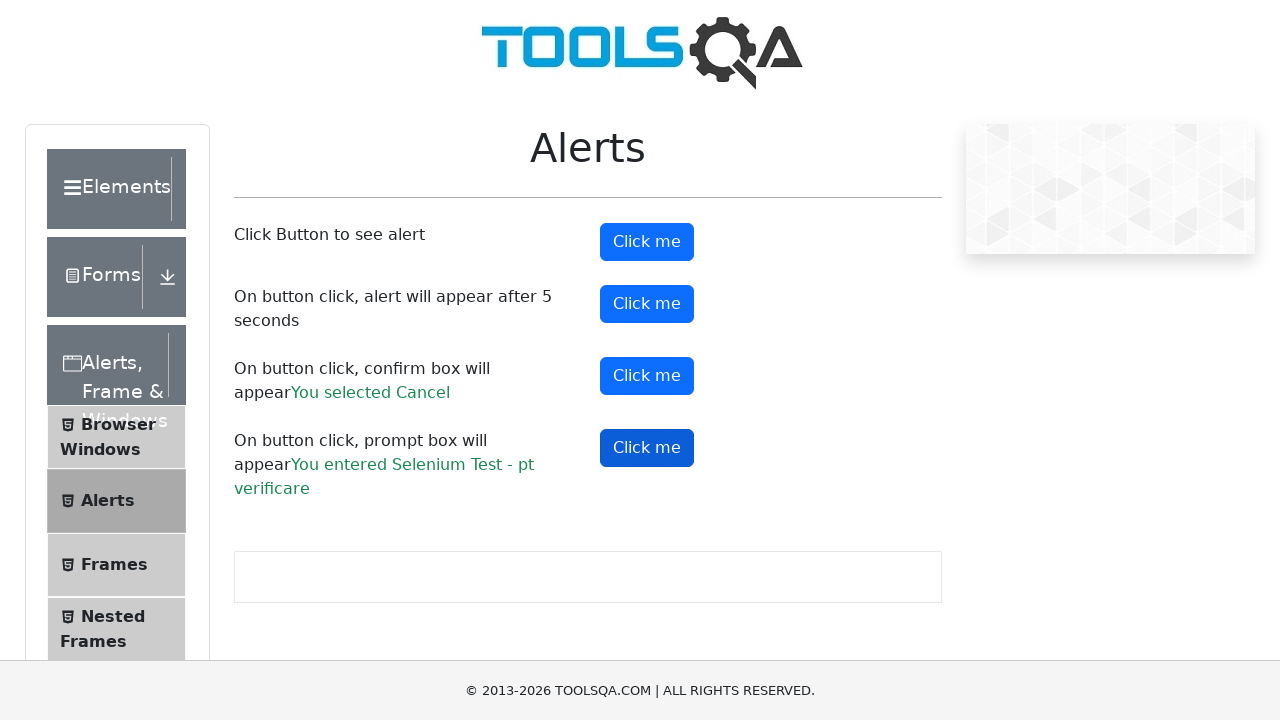

Waited for prompt result message to appear
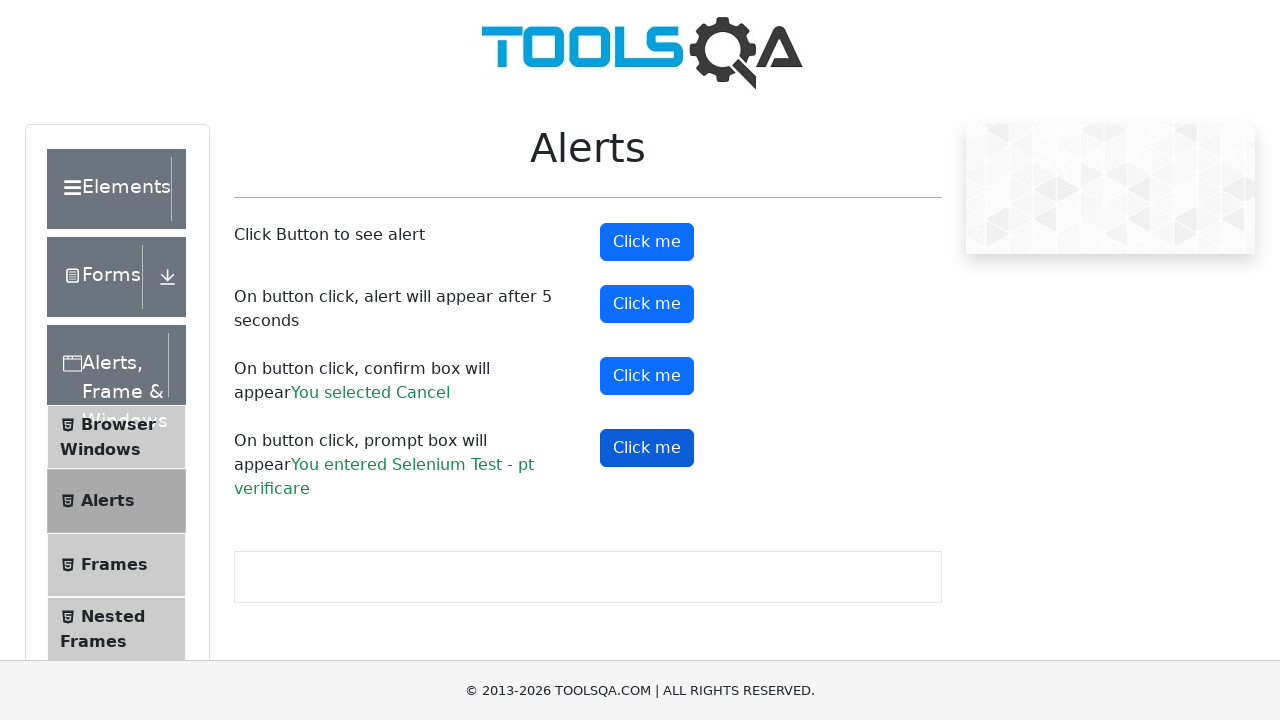

Printed prompt result: You entered Selenium Test - pt verificare
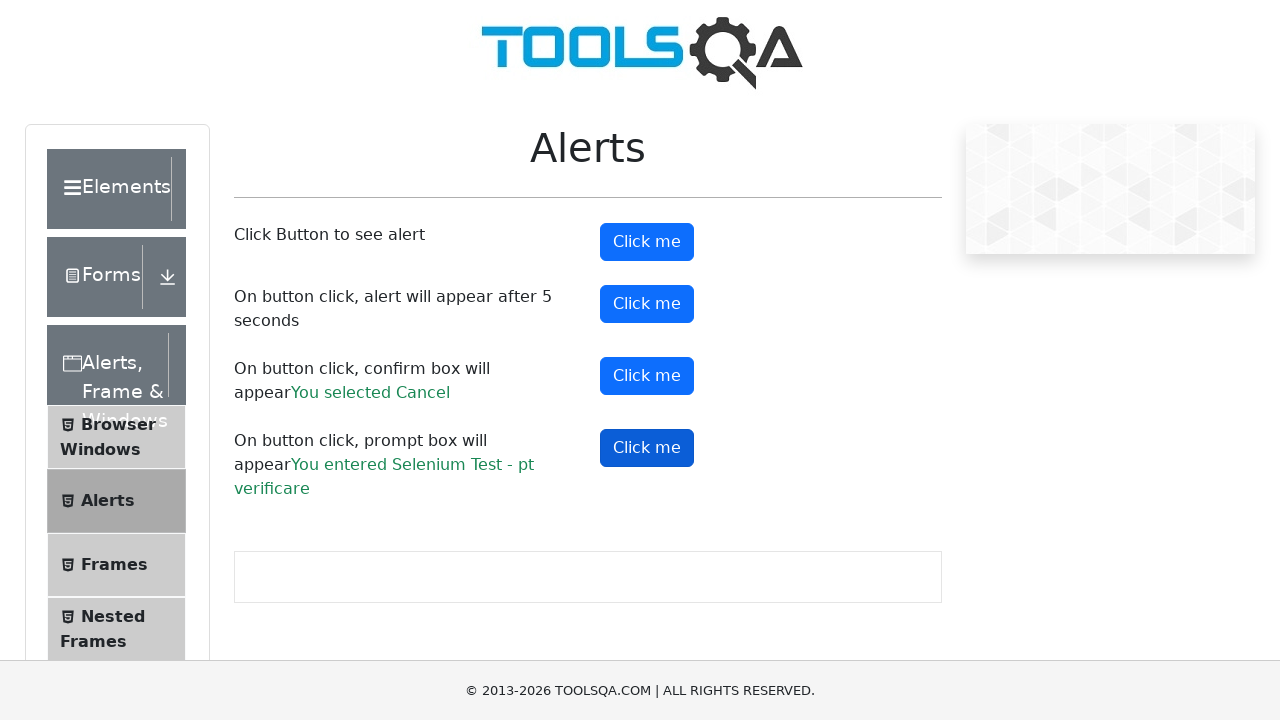

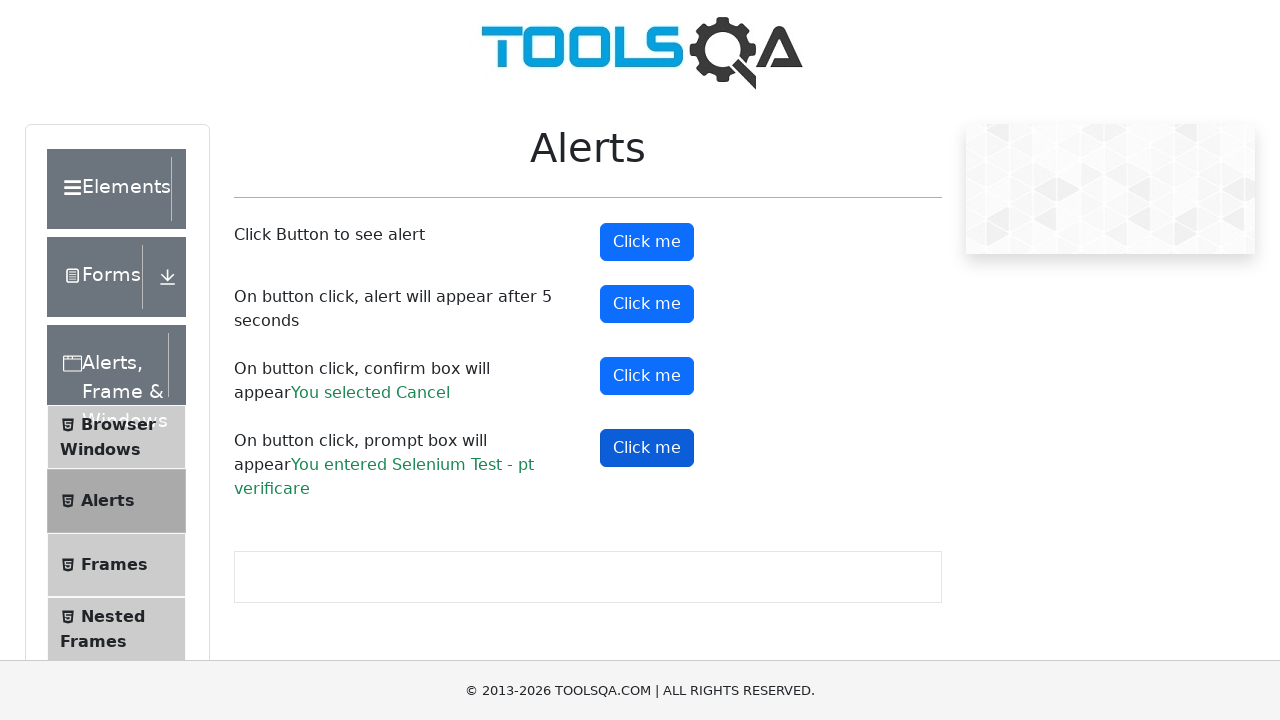